Tests the CashWise website by validating the page title and current URL against expected values

Starting URL: https://cashwise.us

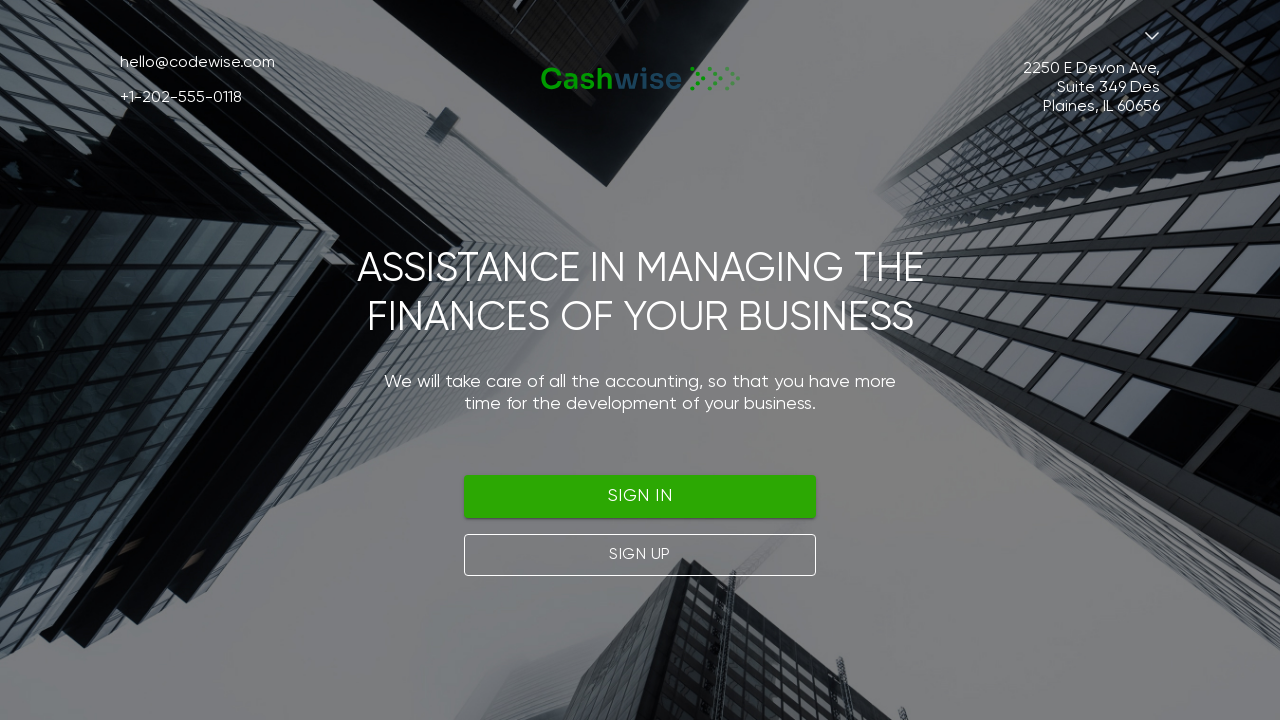

Retrieved page title
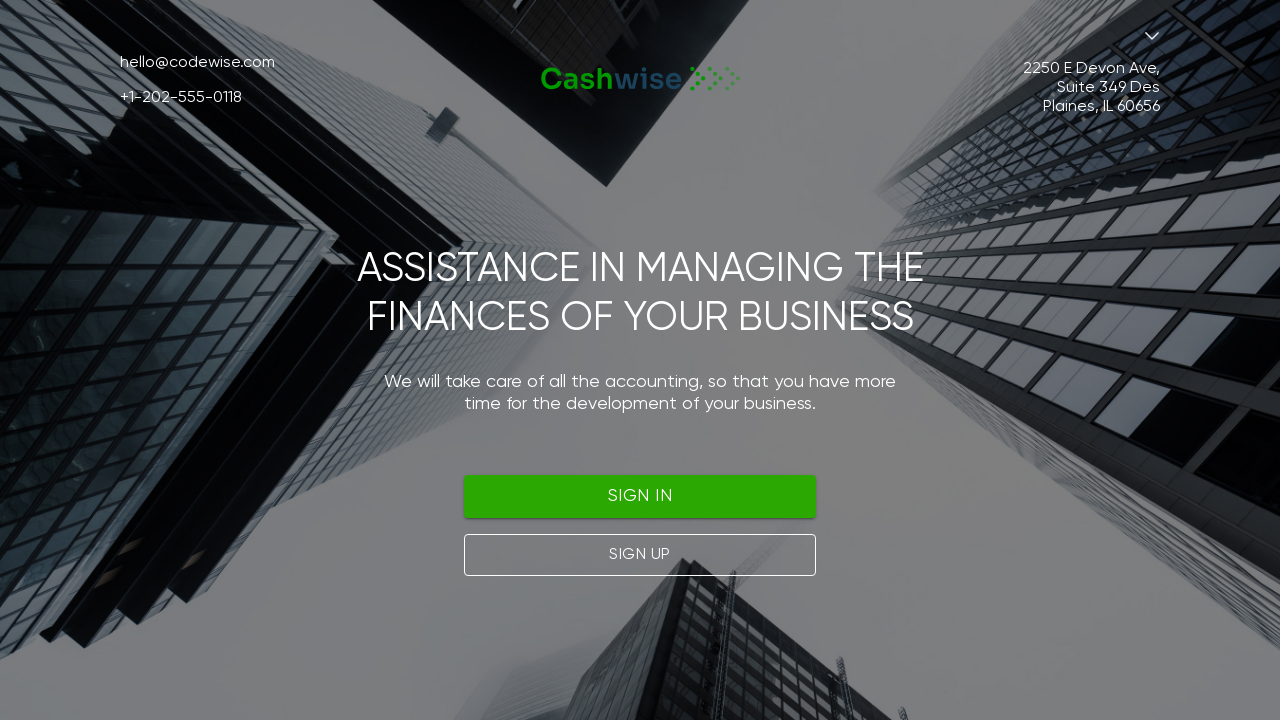

Page title does not match expected value
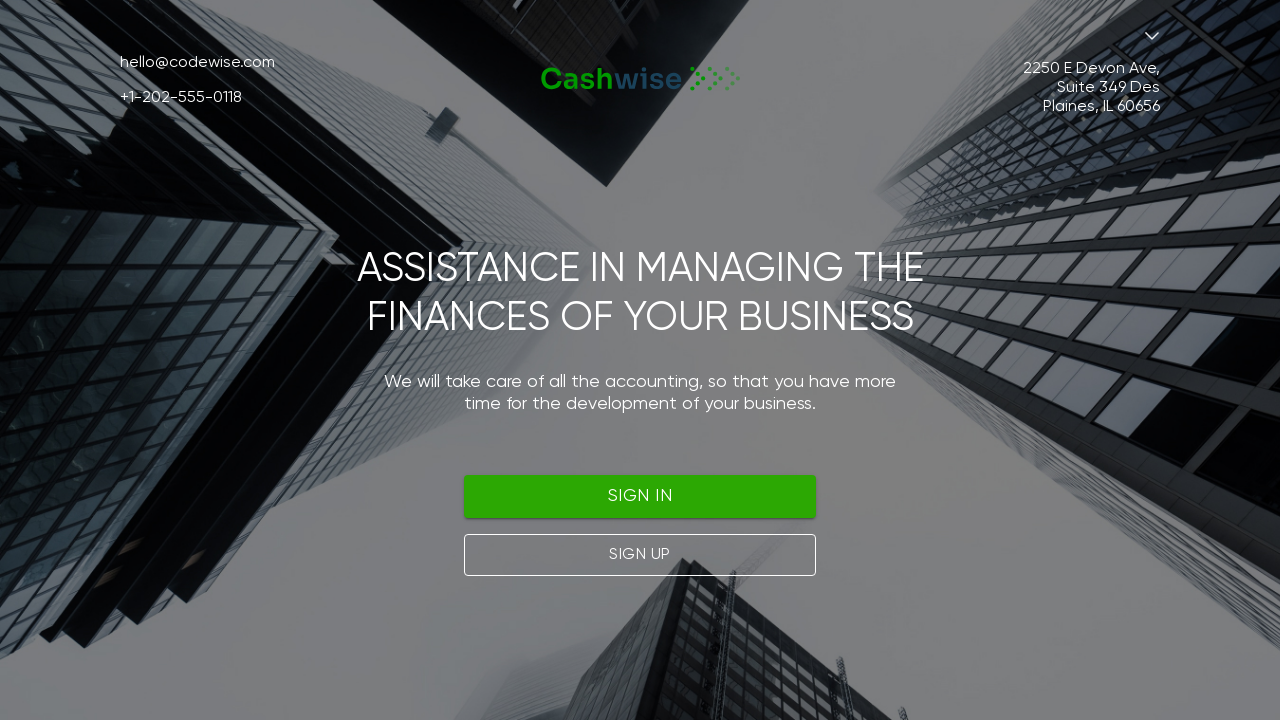

Retrieved current page URL
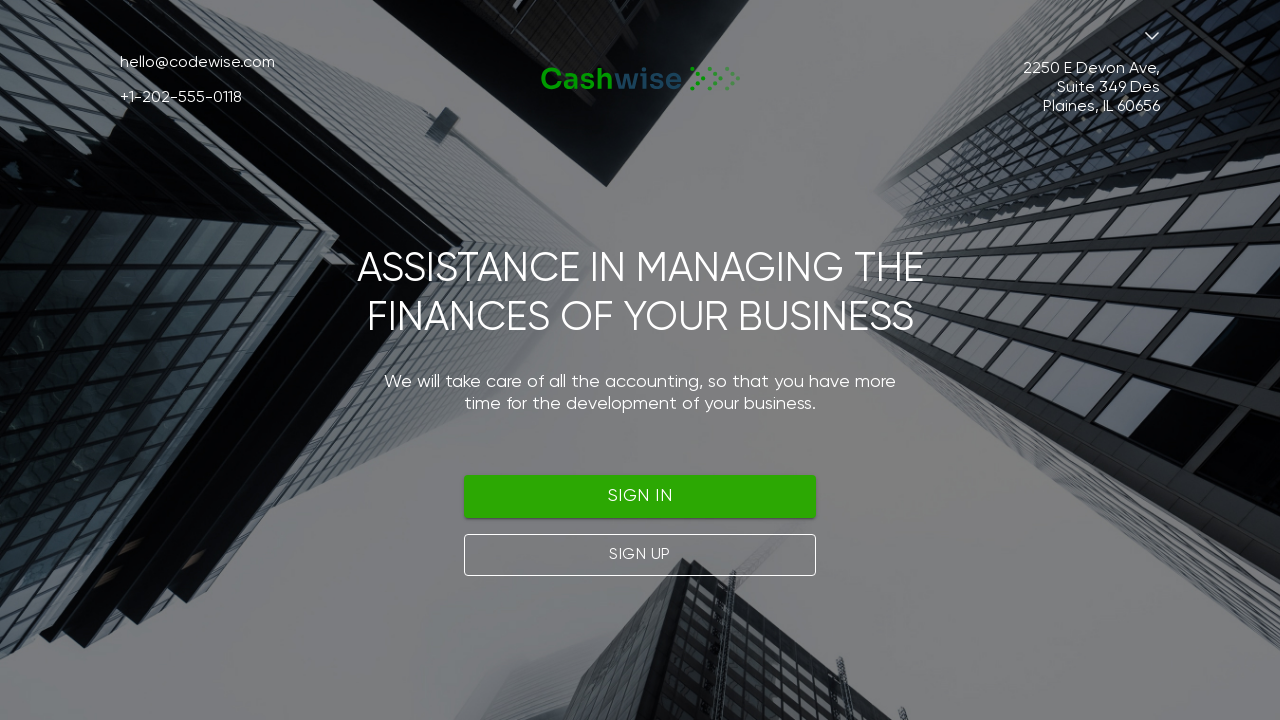

Current URL does not match expected value
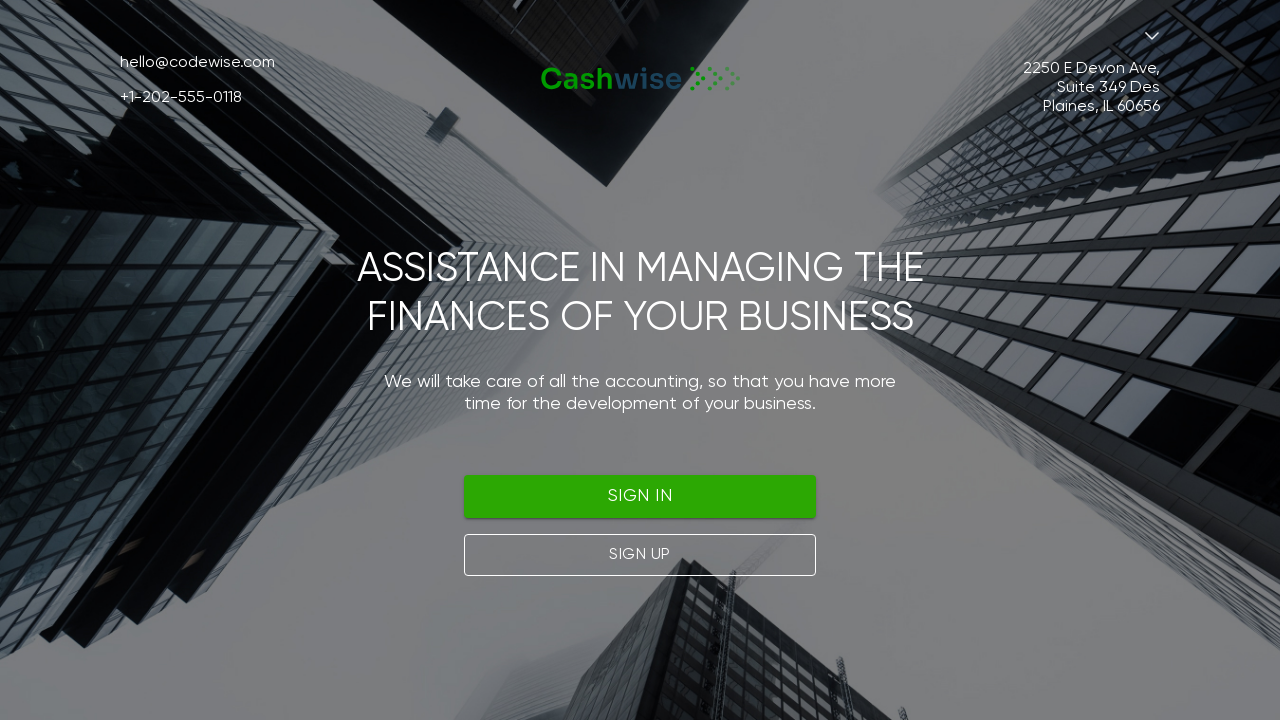

Printed current URL to console
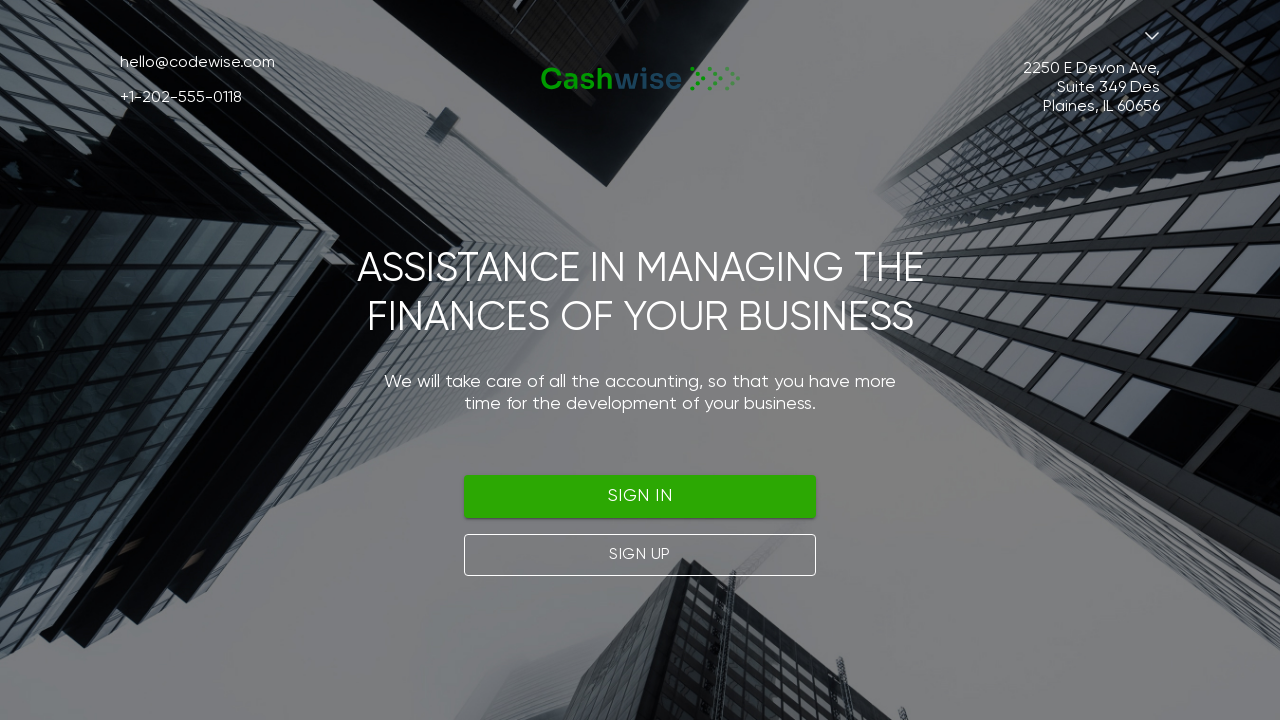

Printed page content to console
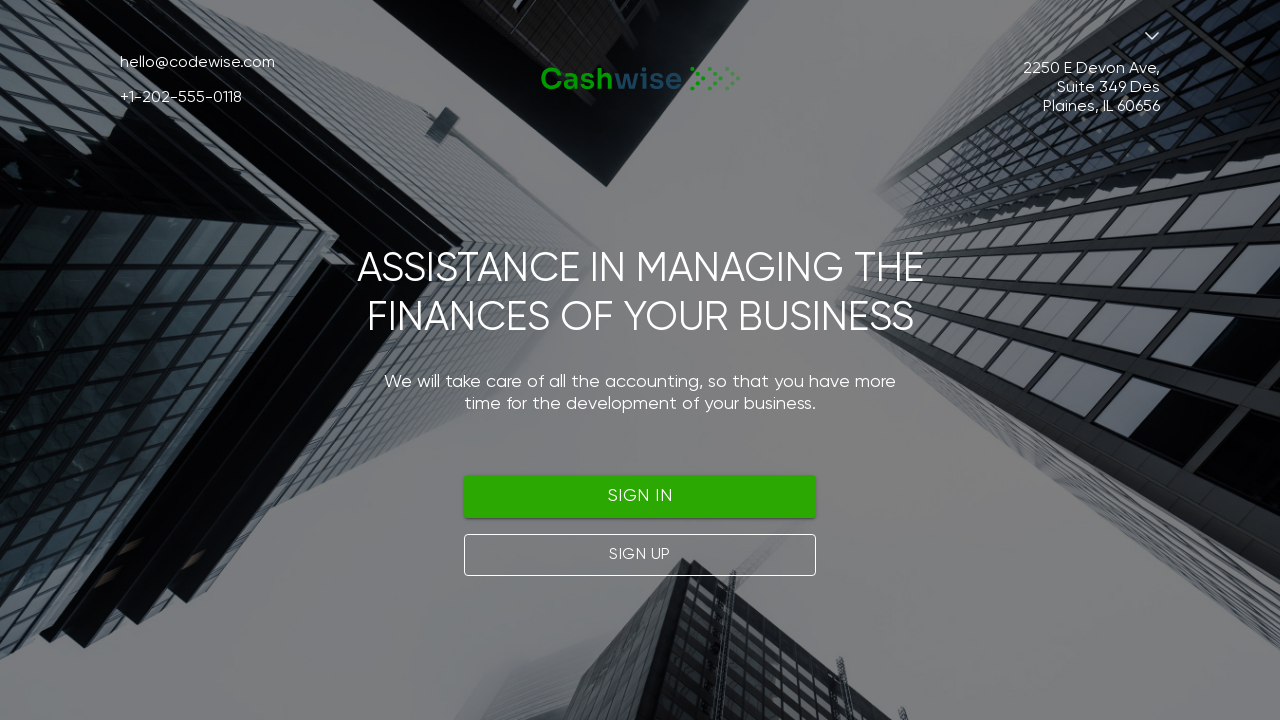

Set viewport size to 1920x1080
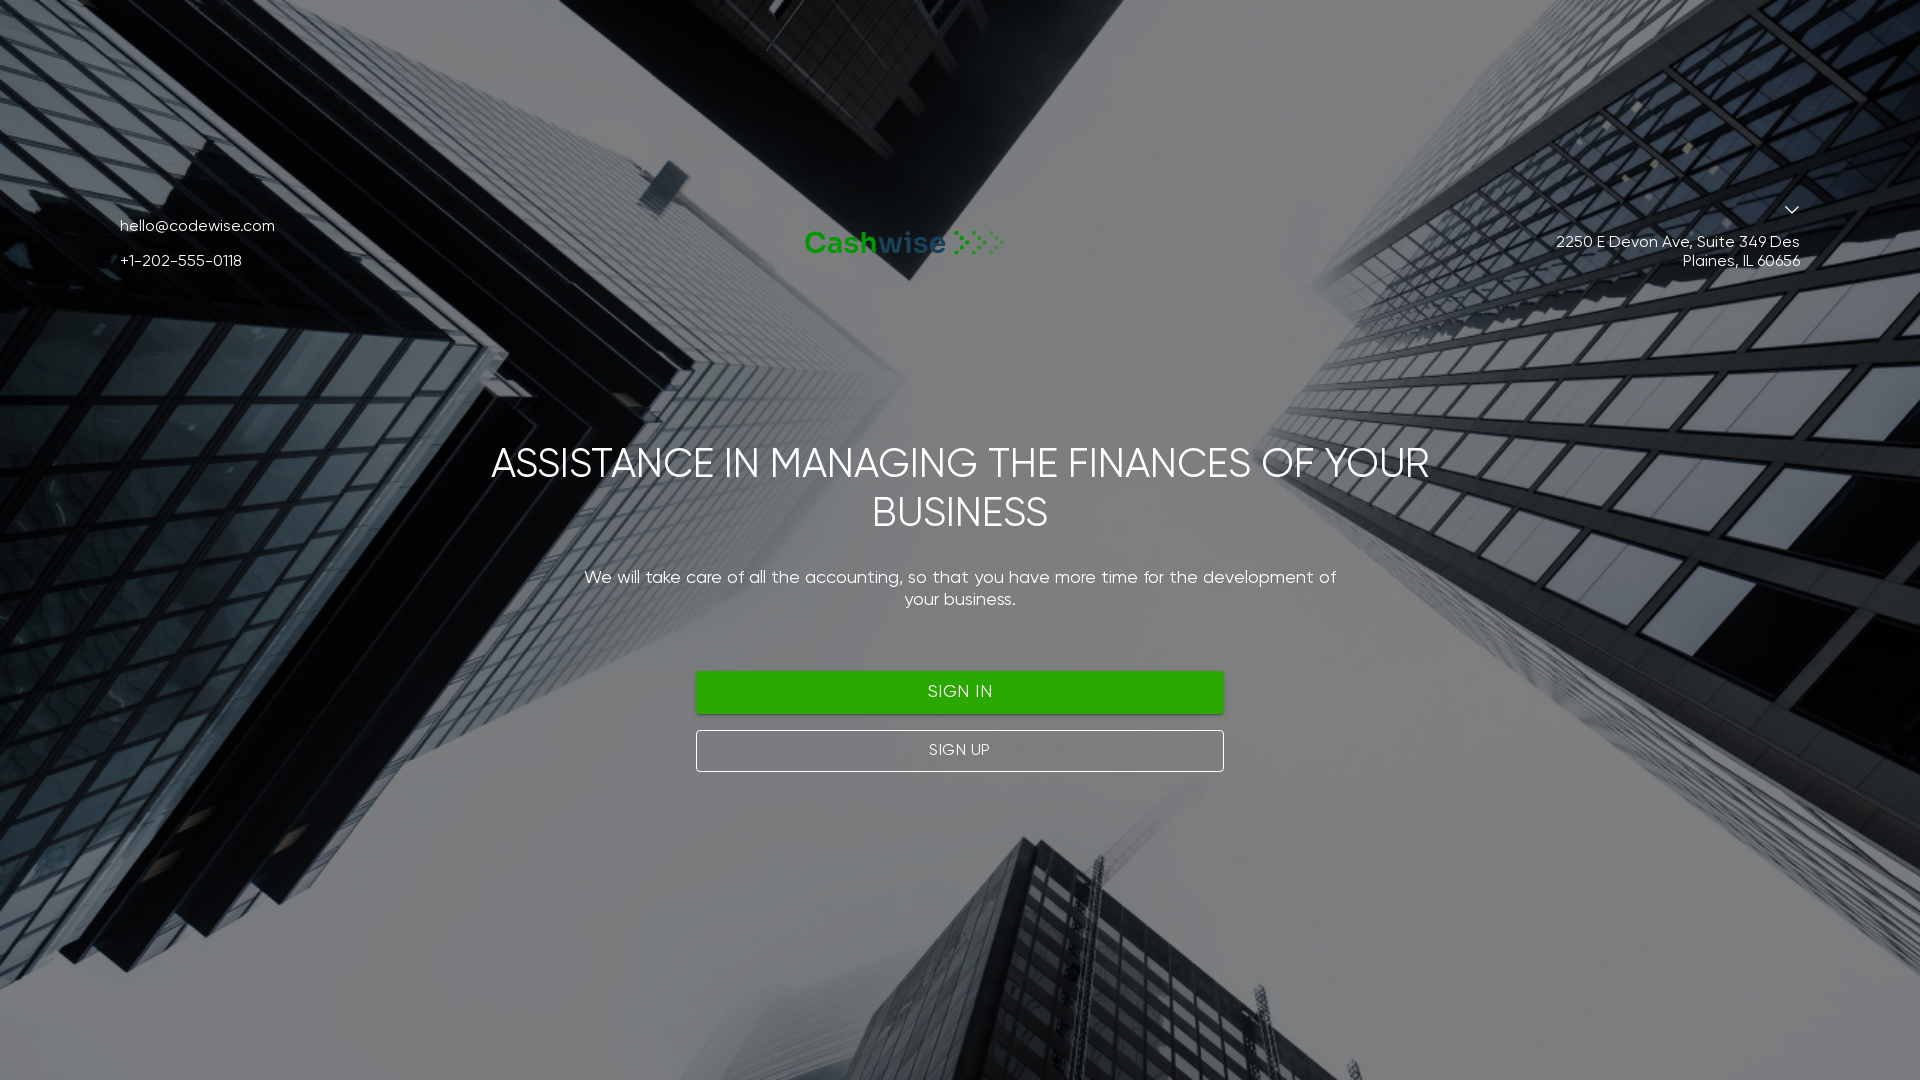

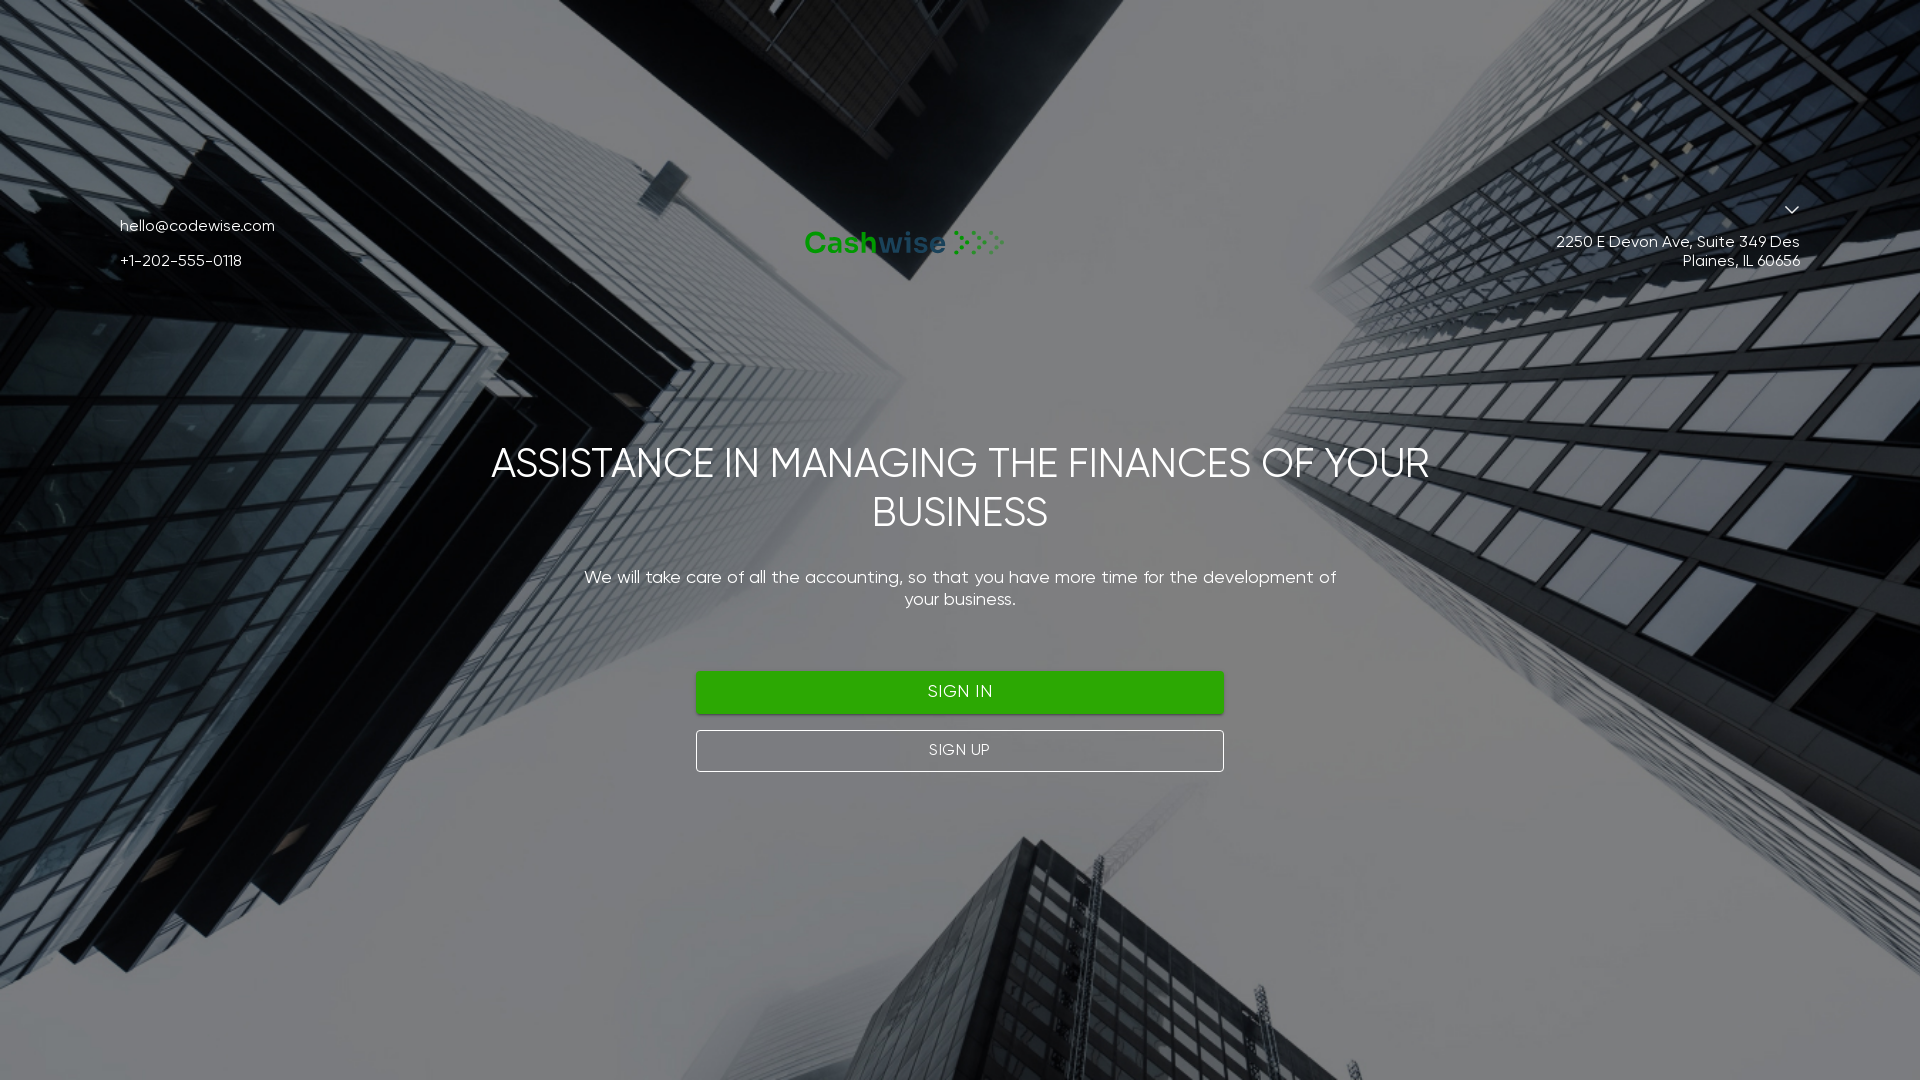